Tests drag and drop functionality by dragging an element from source to target location

Starting URL: https://www.leafground.com/drag.xhtml

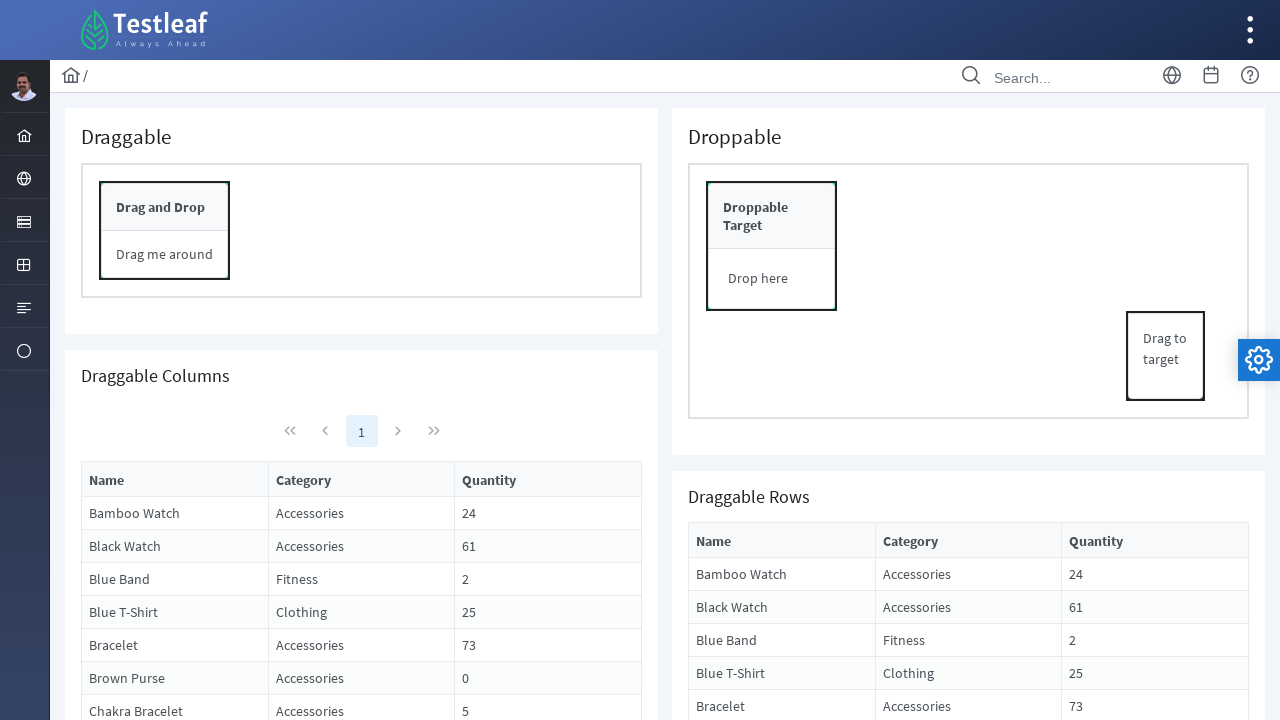

Located draggable element with text 'Drag to target'
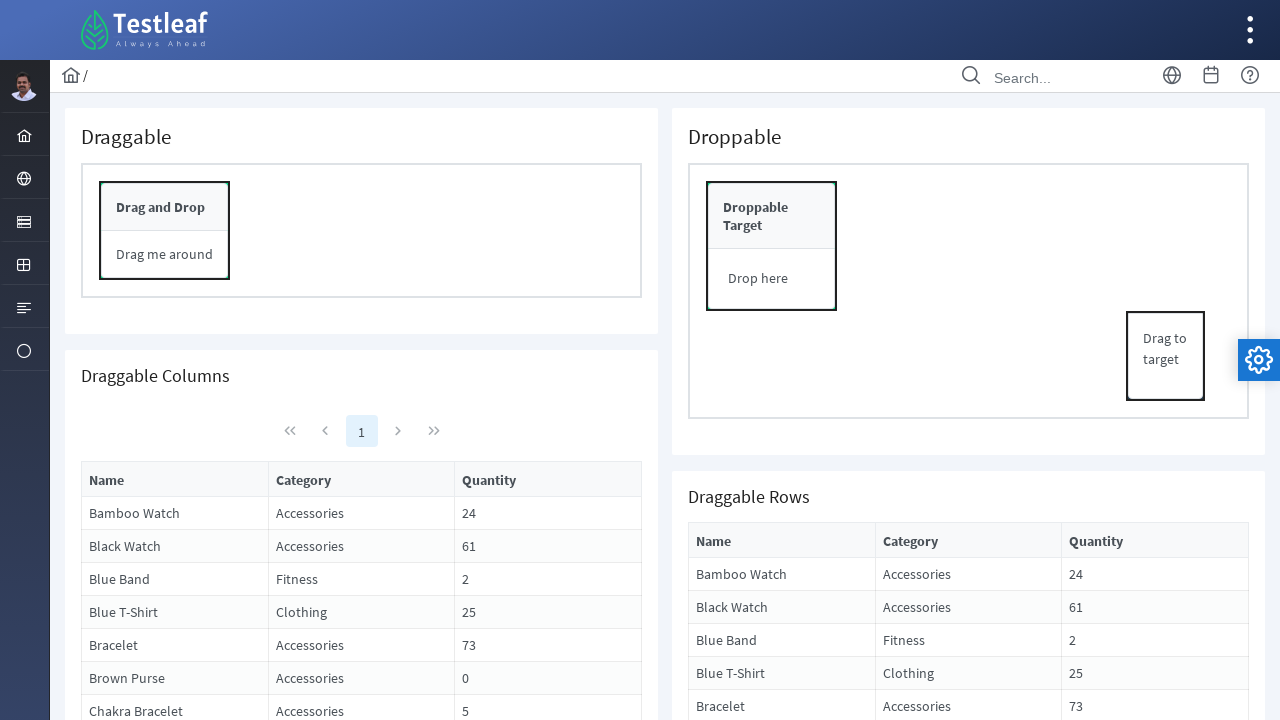

Located drop target element with text 'Drop here'
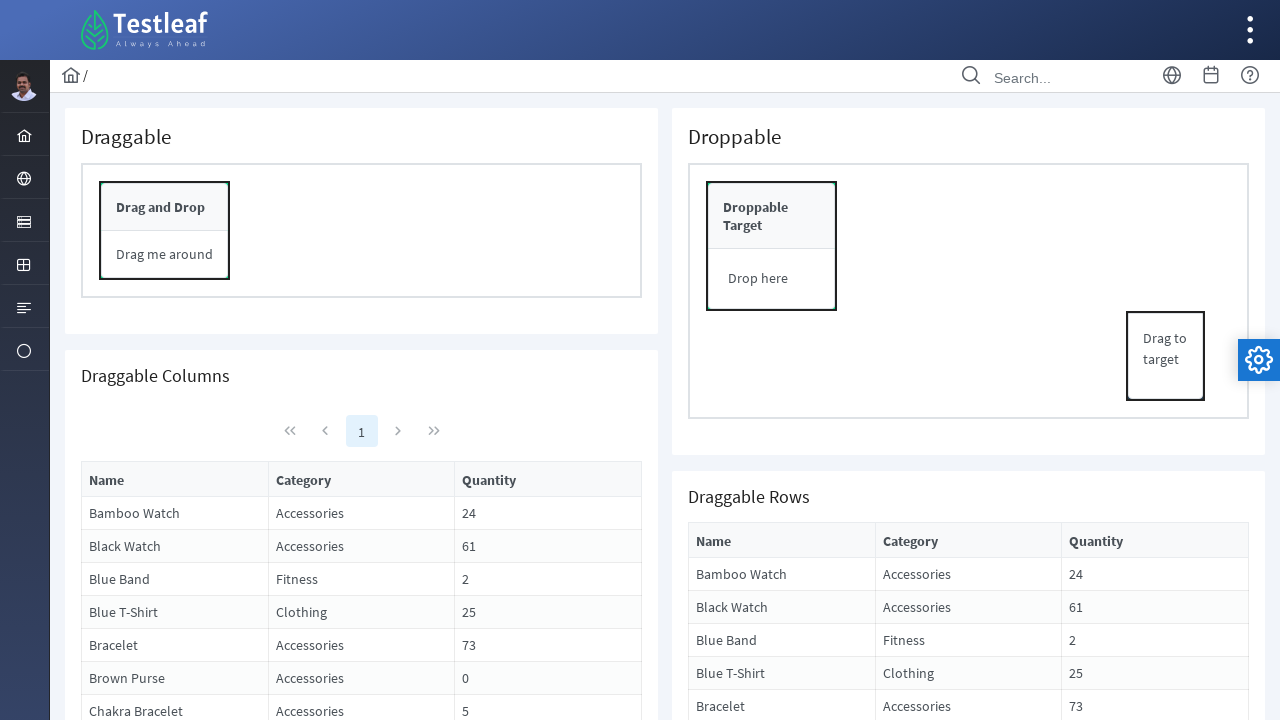

Dragged element from source to target location at (772, 279)
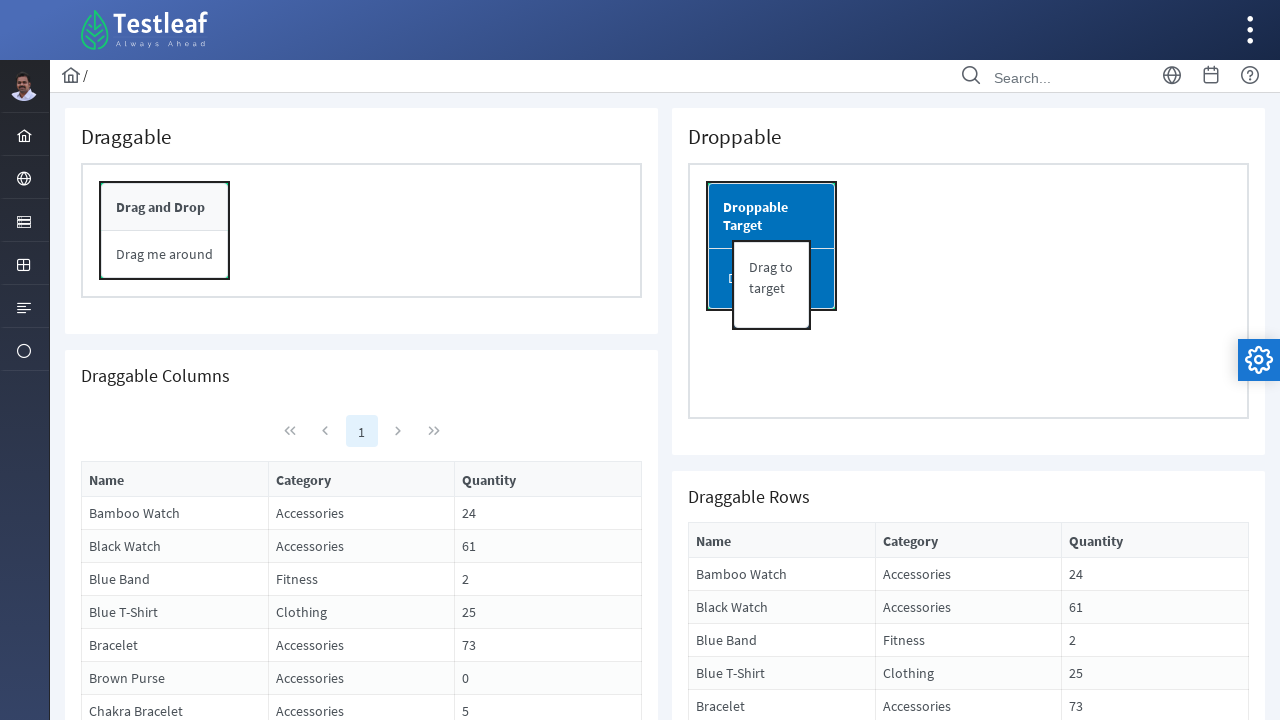

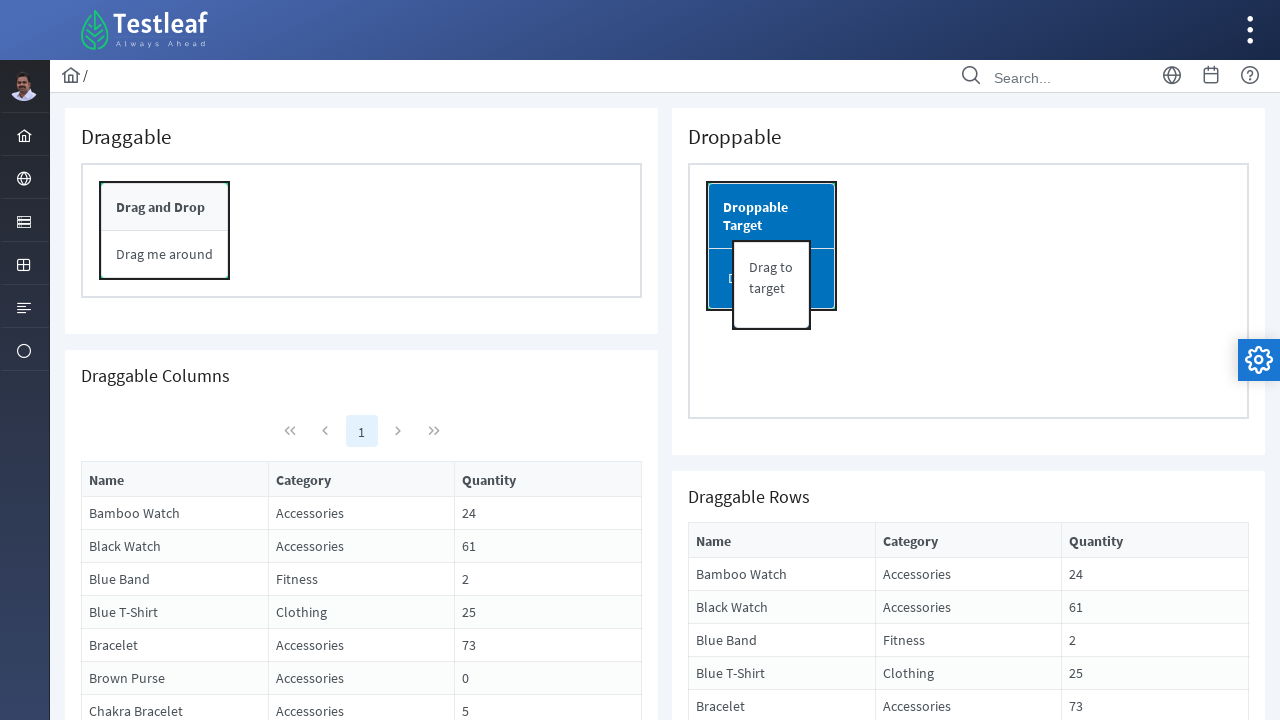